Tests navigation by clicking the "Get started" link and verifying the Installation heading is visible

Starting URL: https://playwright.dev/

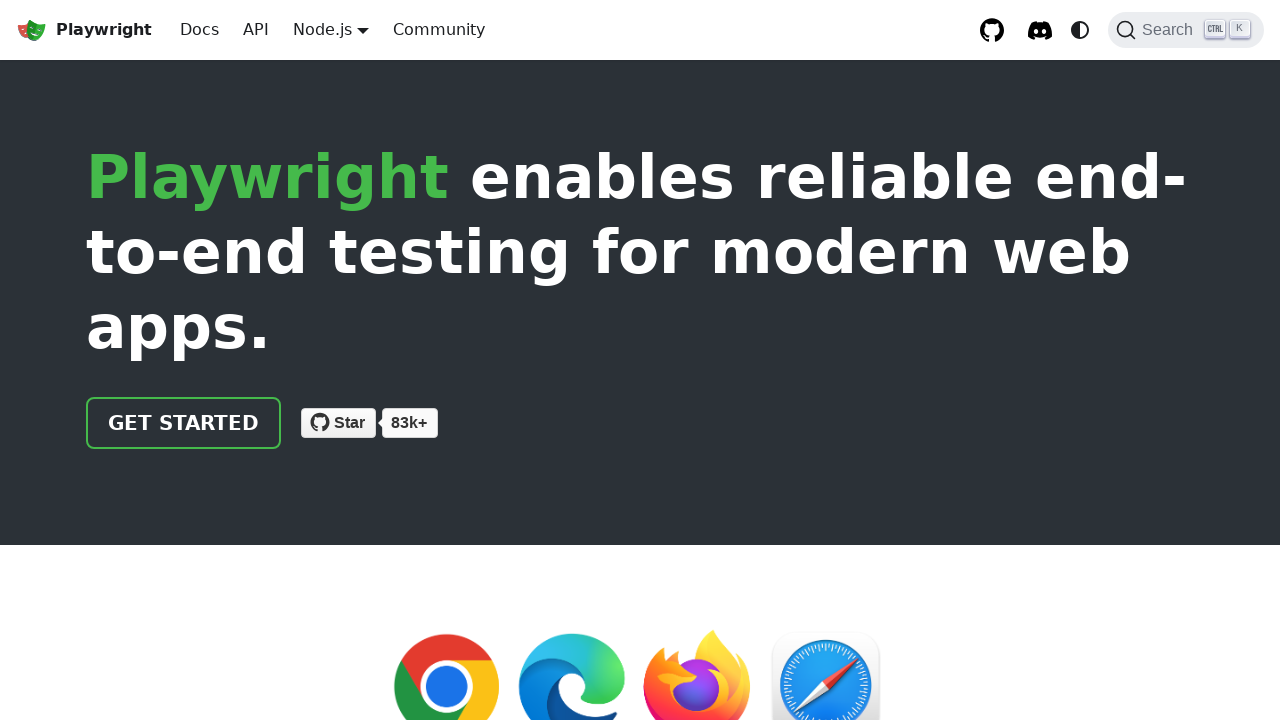

Clicked the 'Get started' link at (184, 423) on internal:role=link[name="Get started"i]
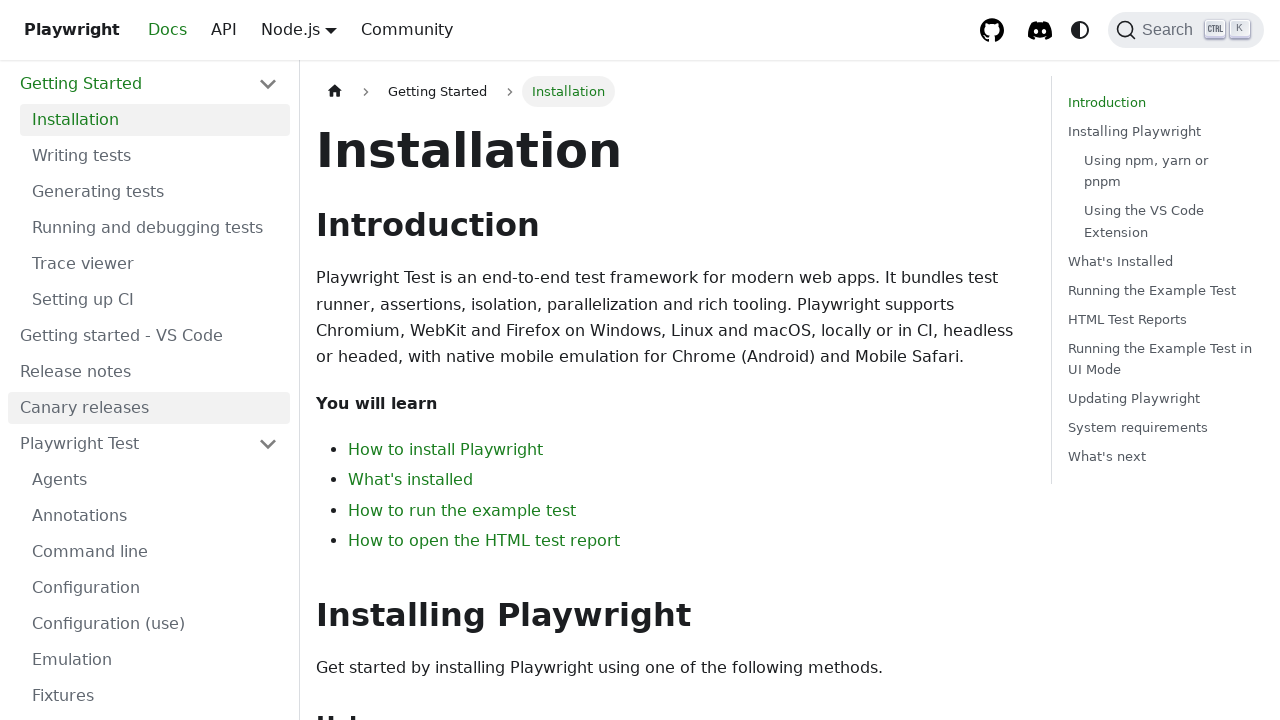

Verified 'Installation' heading is visible
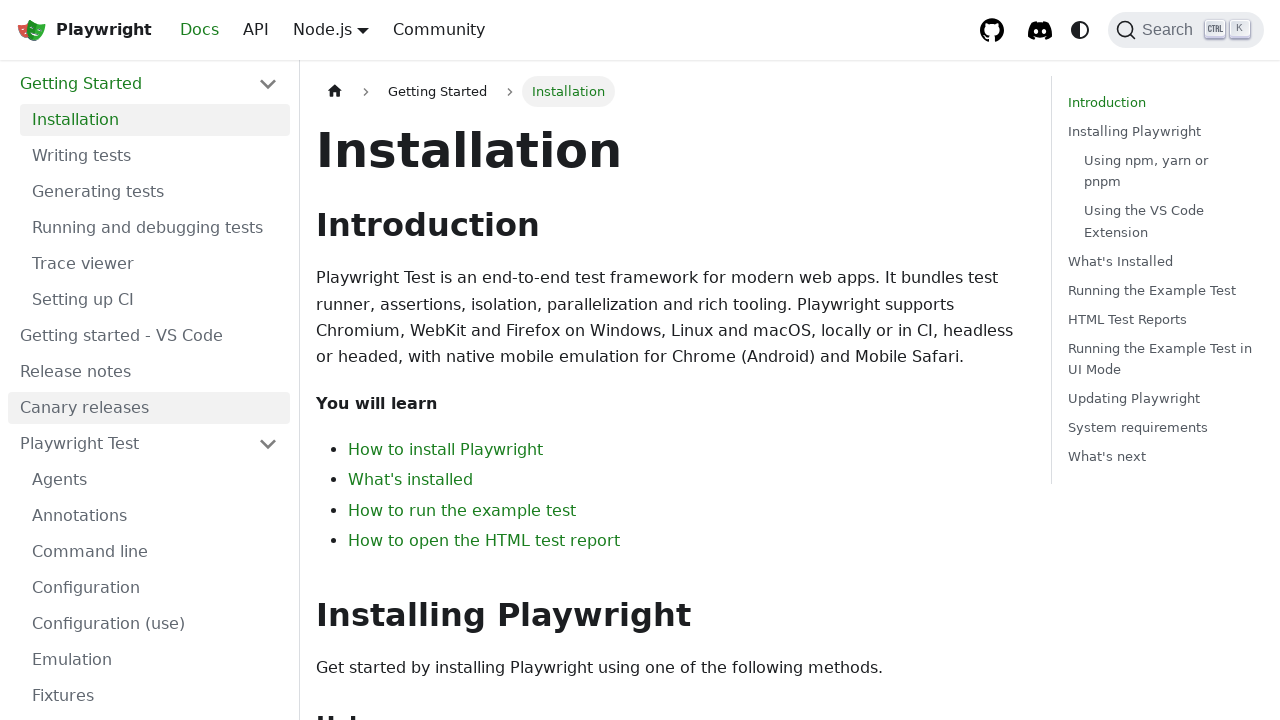

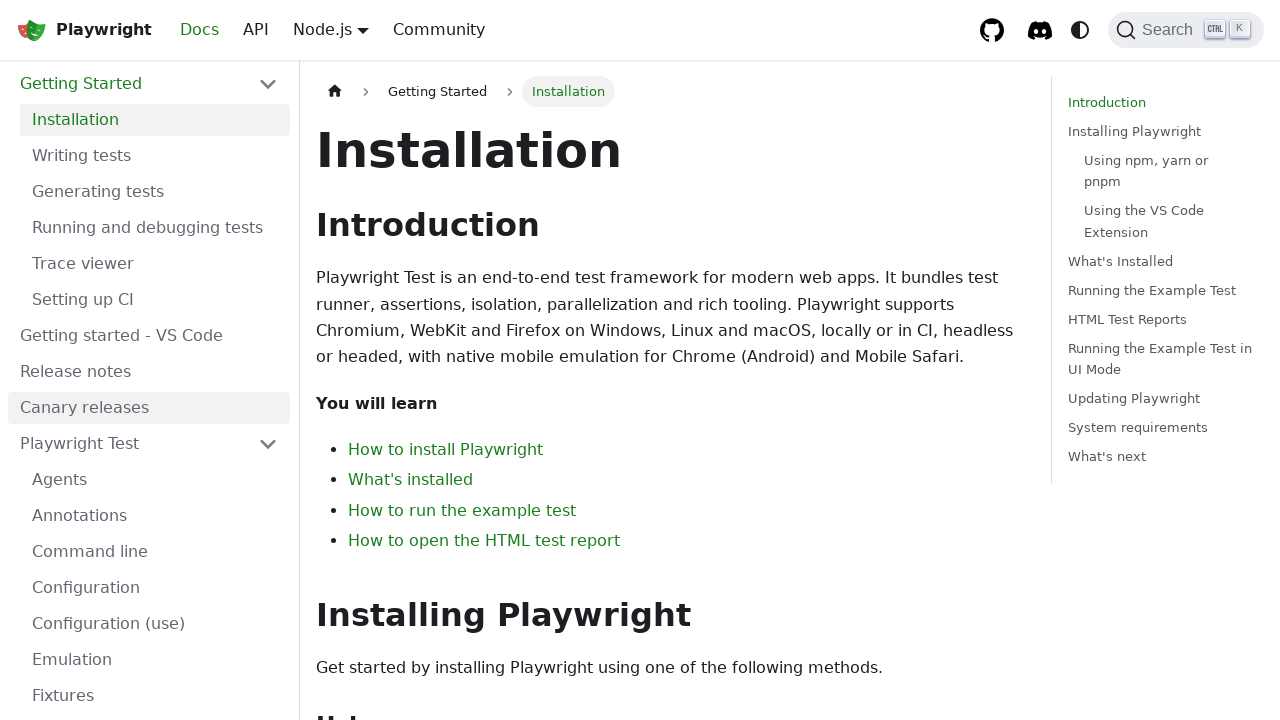